Tests dropdown menu functionality by verifying the default selected value in a single-select dropdown, then selecting multiple options in a multi-select dropdown and verifying the selections.

Starting URL: https://bootswatch.com/default

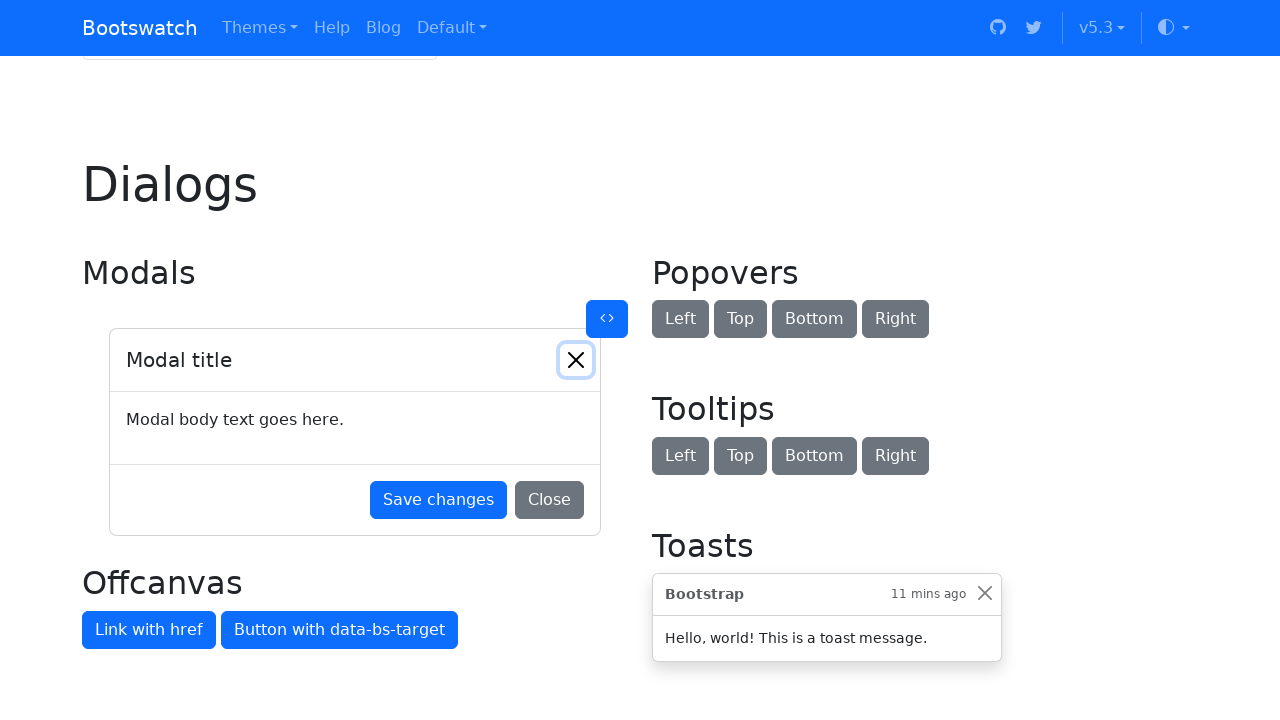

Located single-select dropdown and scrolled into view
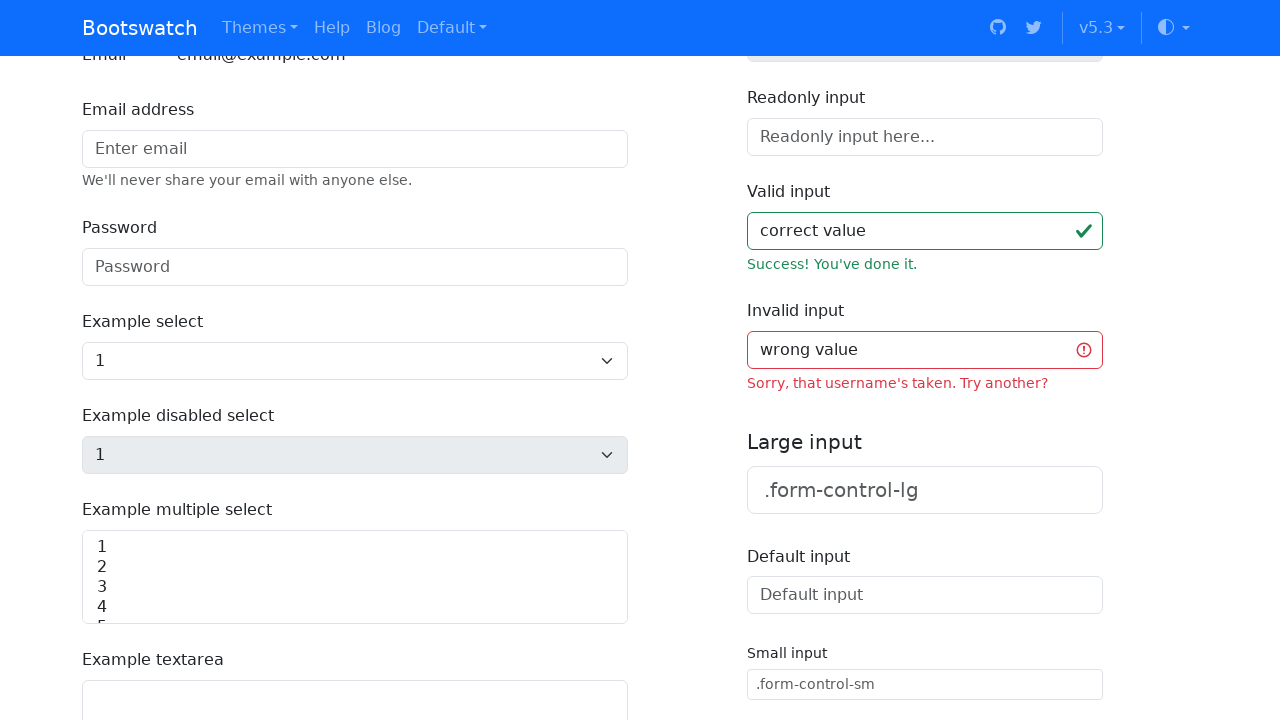

Verified default selected value is '1' in single-select dropdown
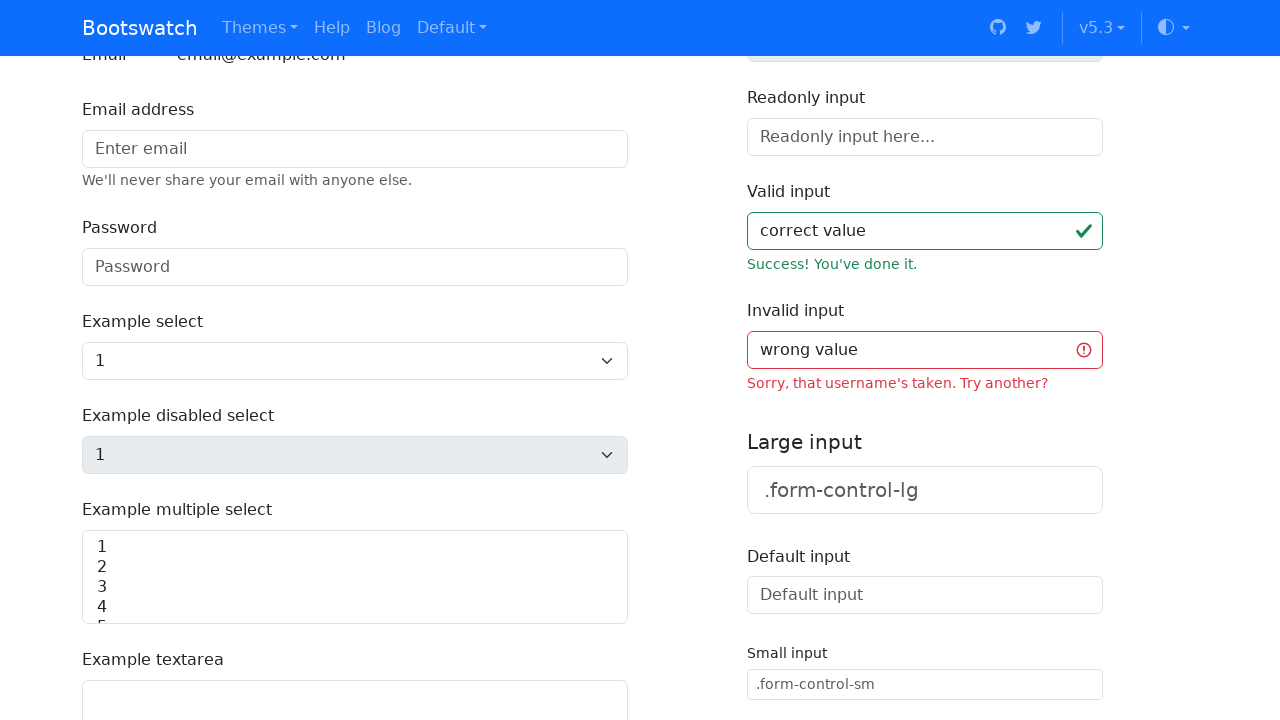

Located multi-select dropdown and scrolled into view
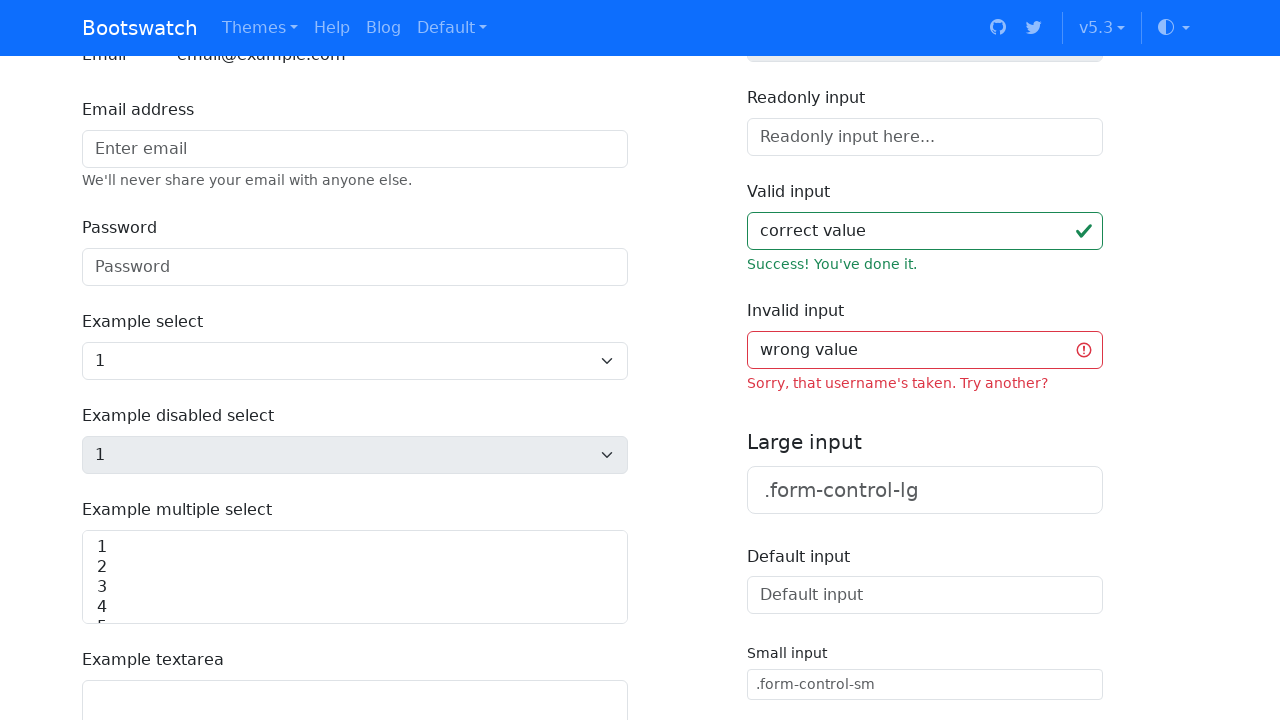

Selected options '2' and '4' in multi-select dropdown on internal:label="Example multiple select"i
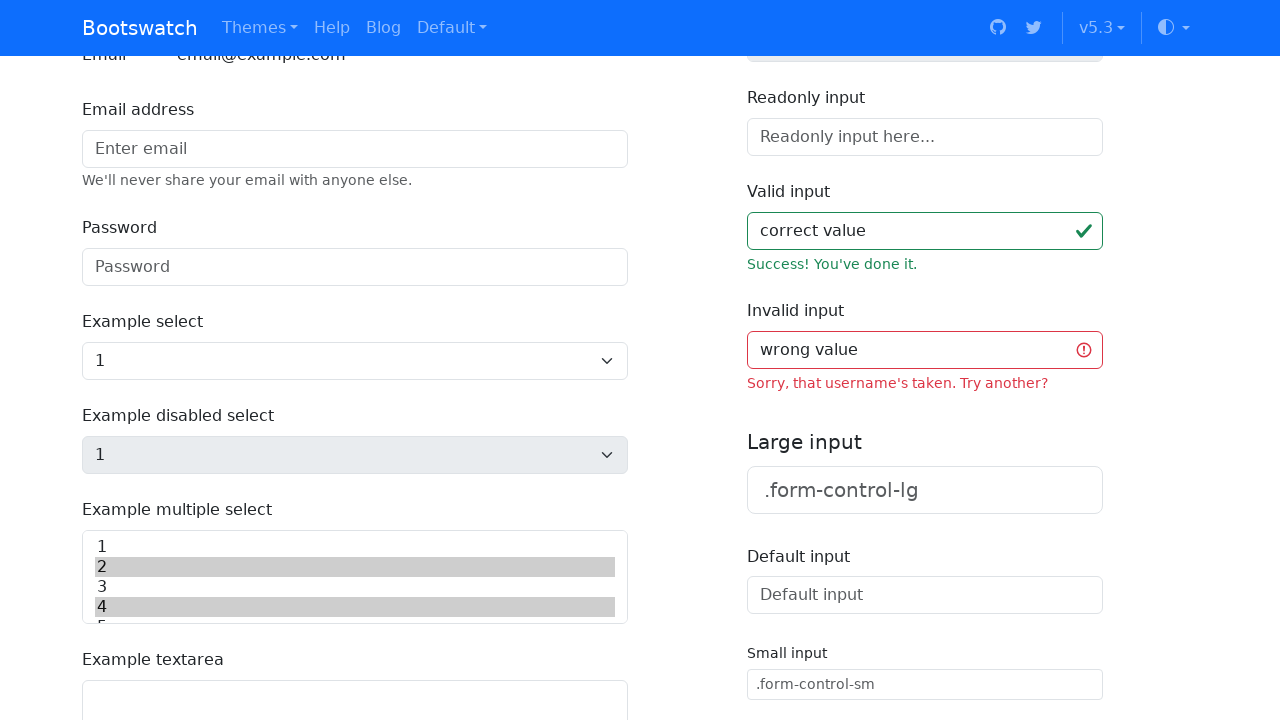

Verified selected values are '2' and '4' in multi-select dropdown
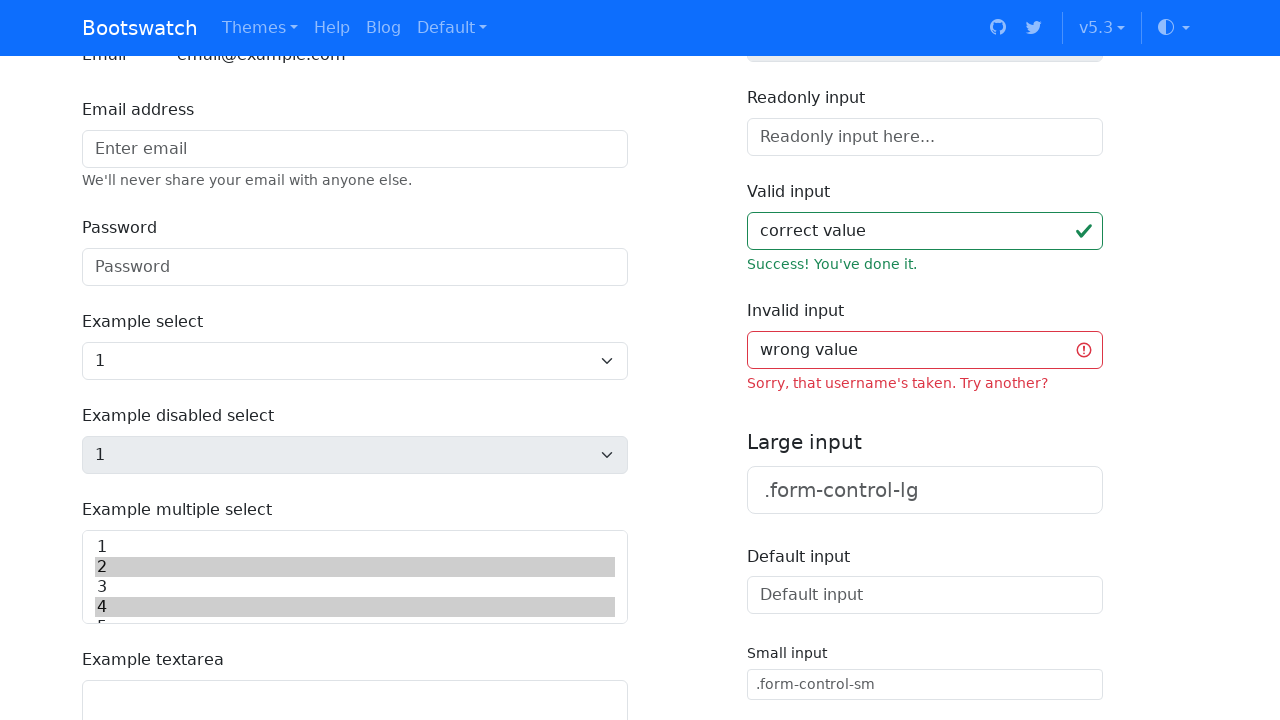

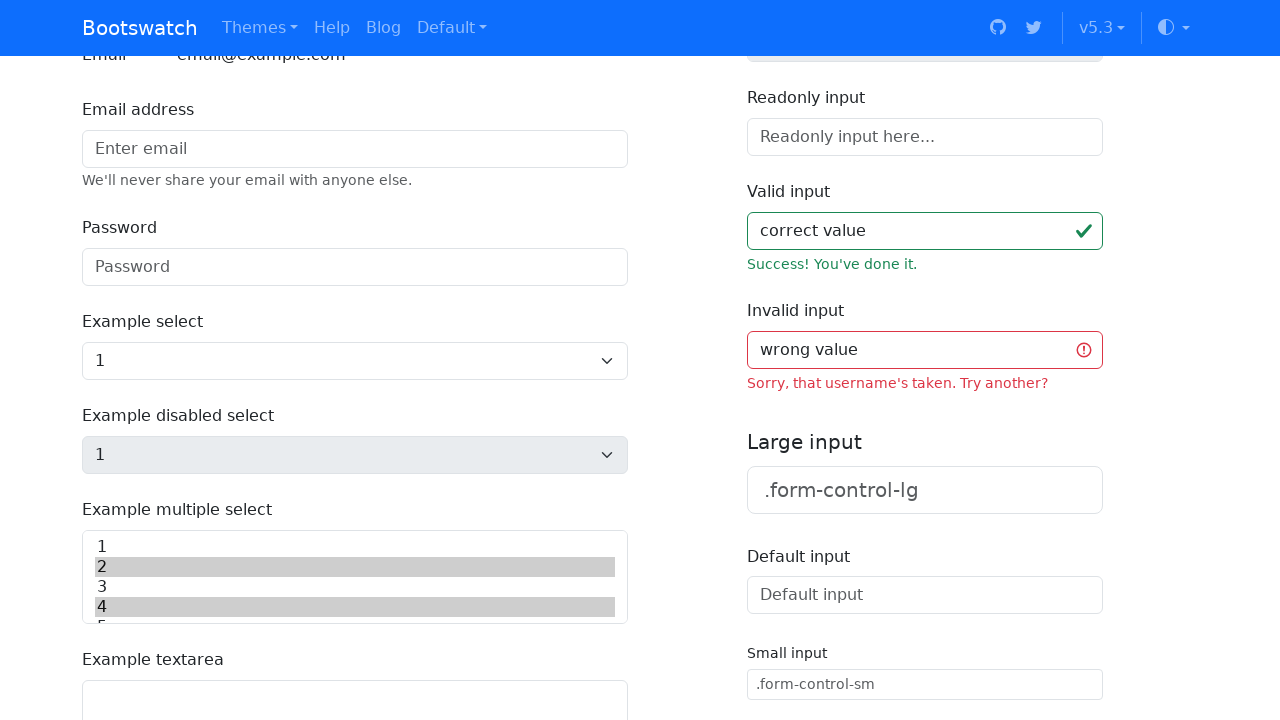